Tests clearing the complete state of all items by checking and then unchecking the toggle-all checkbox.

Starting URL: https://demo.playwright.dev/todomvc

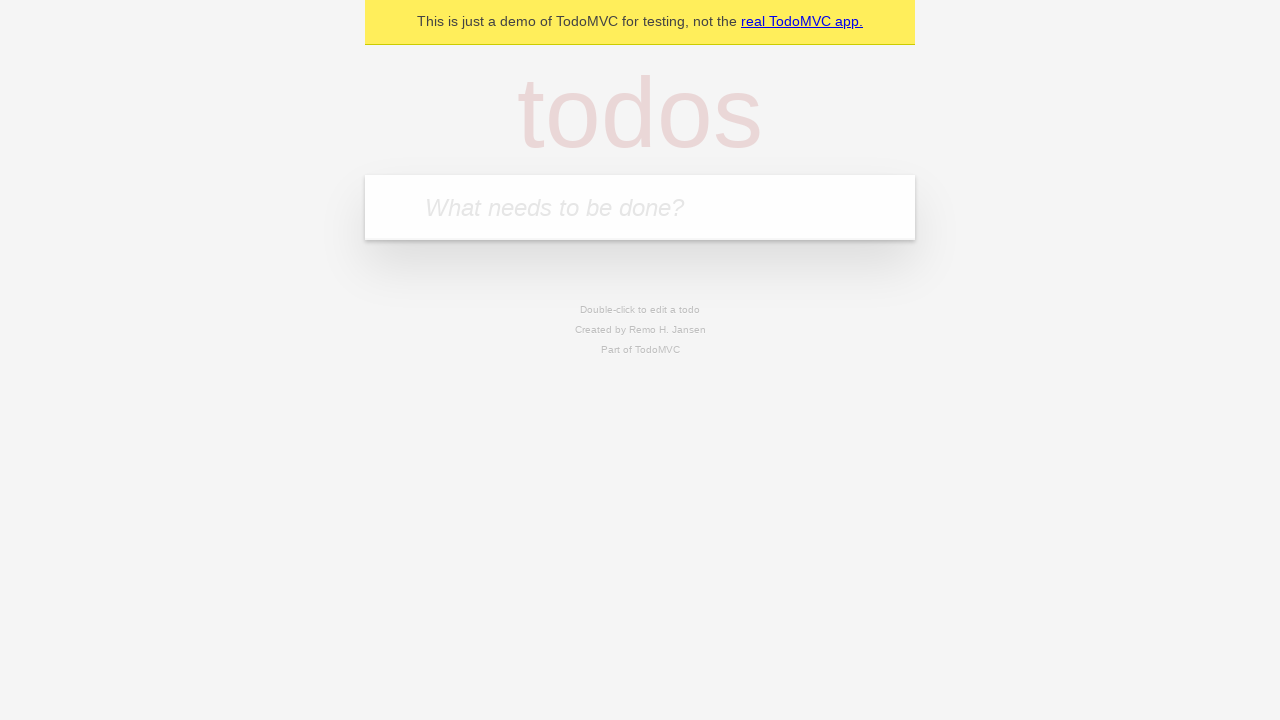

Filled todo input with 'buy some cheese' on internal:attr=[placeholder="What needs to be done?"i]
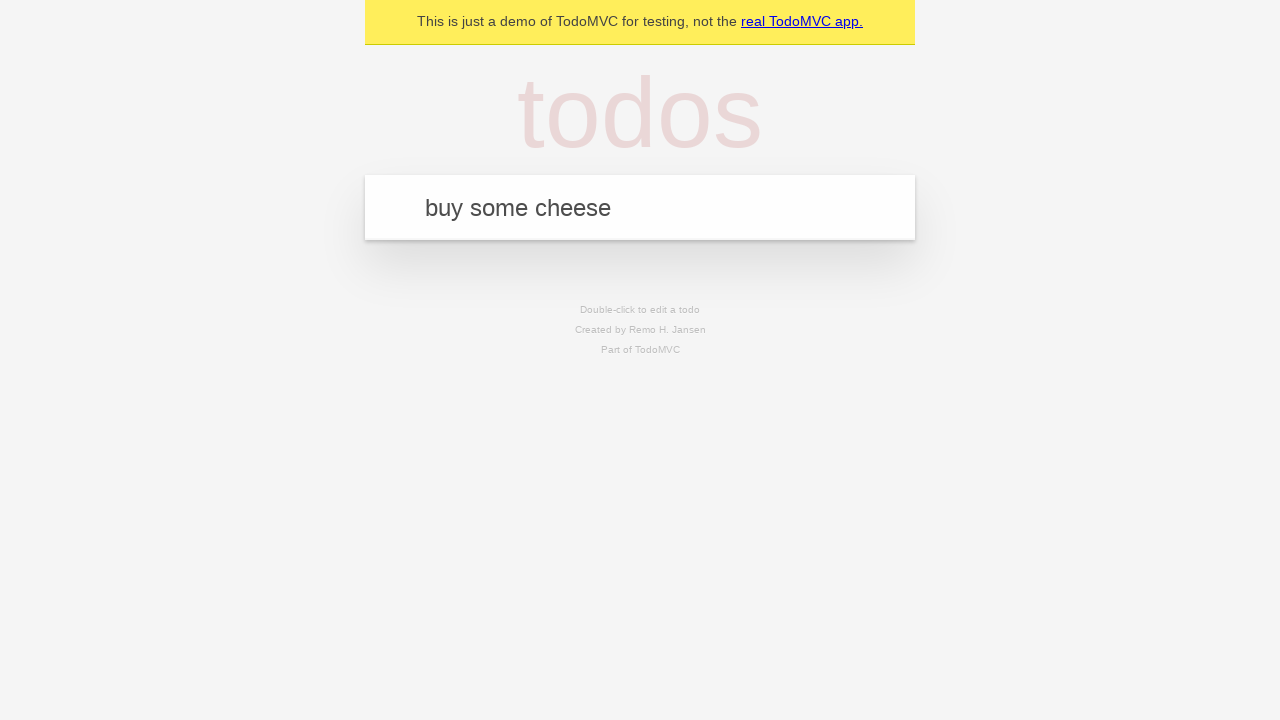

Pressed Enter to create todo 'buy some cheese' on internal:attr=[placeholder="What needs to be done?"i]
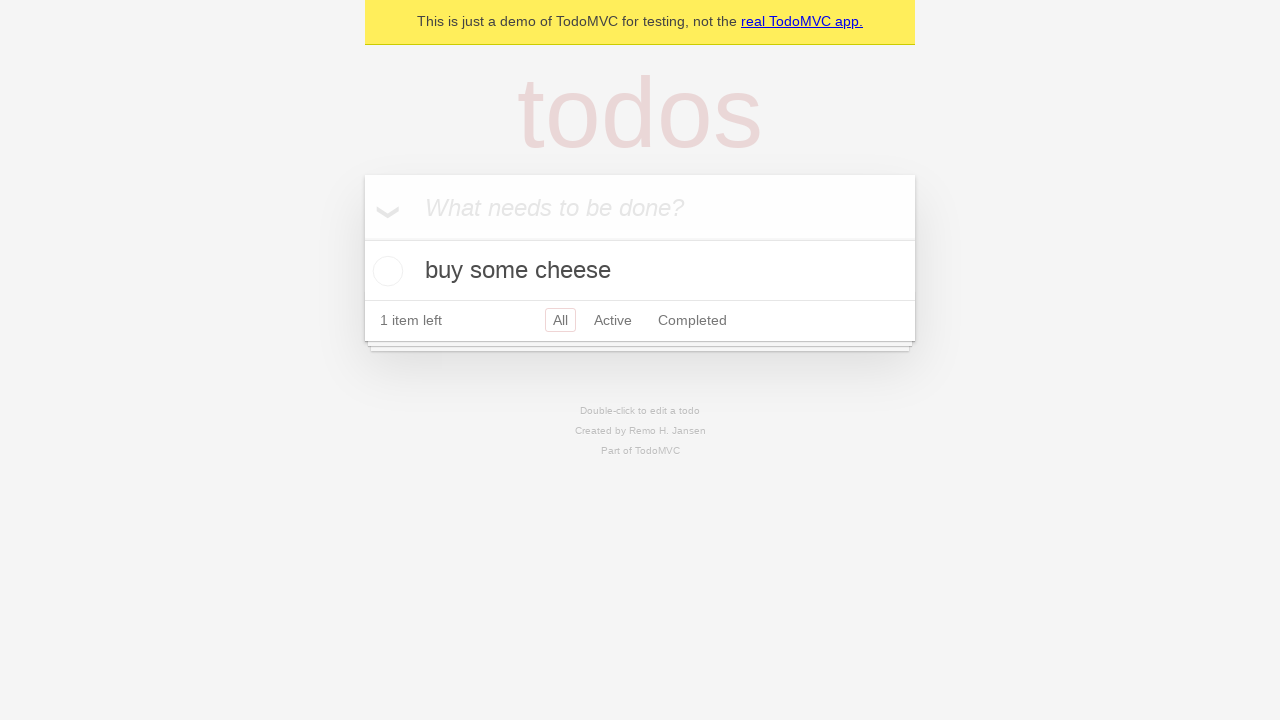

Filled todo input with 'feed the cat' on internal:attr=[placeholder="What needs to be done?"i]
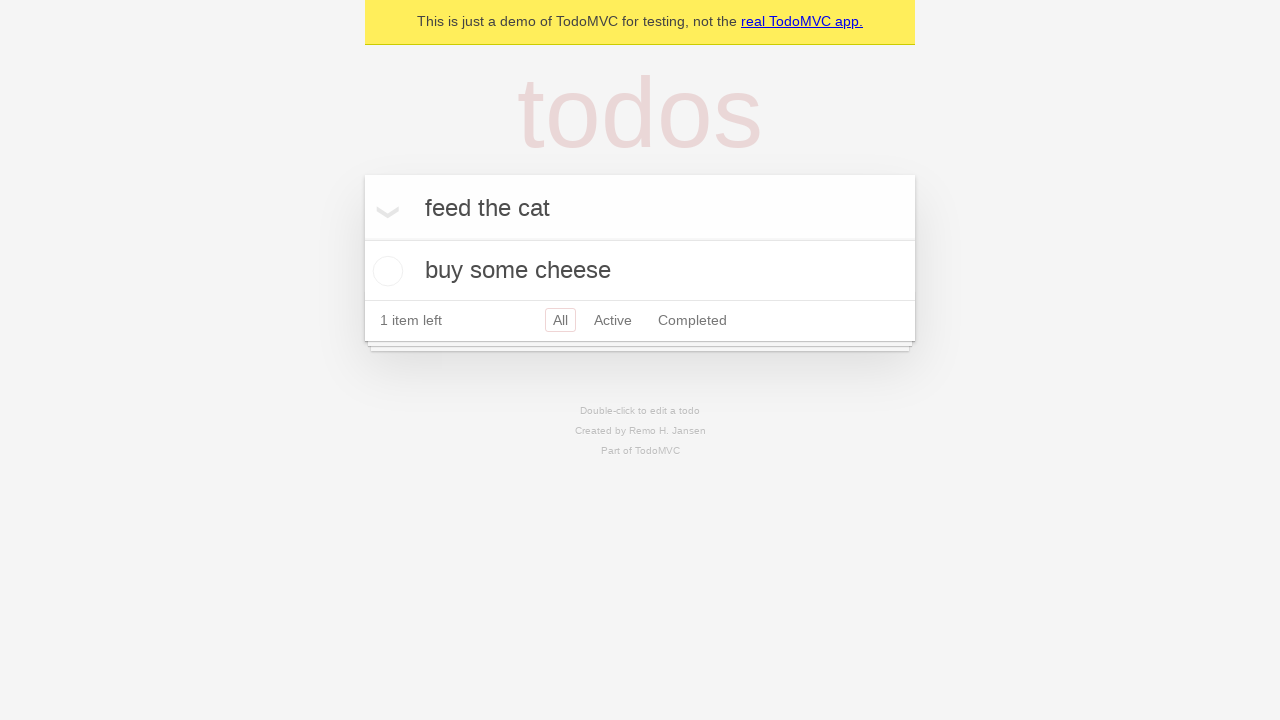

Pressed Enter to create todo 'feed the cat' on internal:attr=[placeholder="What needs to be done?"i]
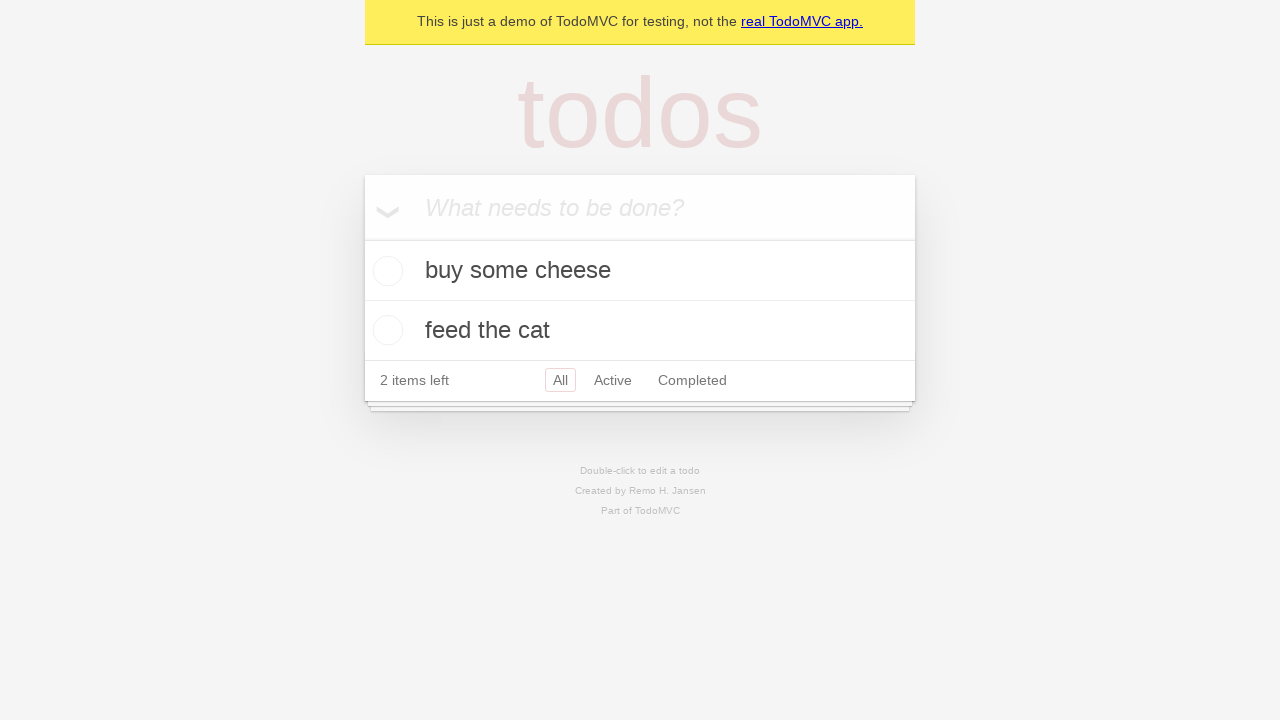

Filled todo input with 'book a doctors appointment' on internal:attr=[placeholder="What needs to be done?"i]
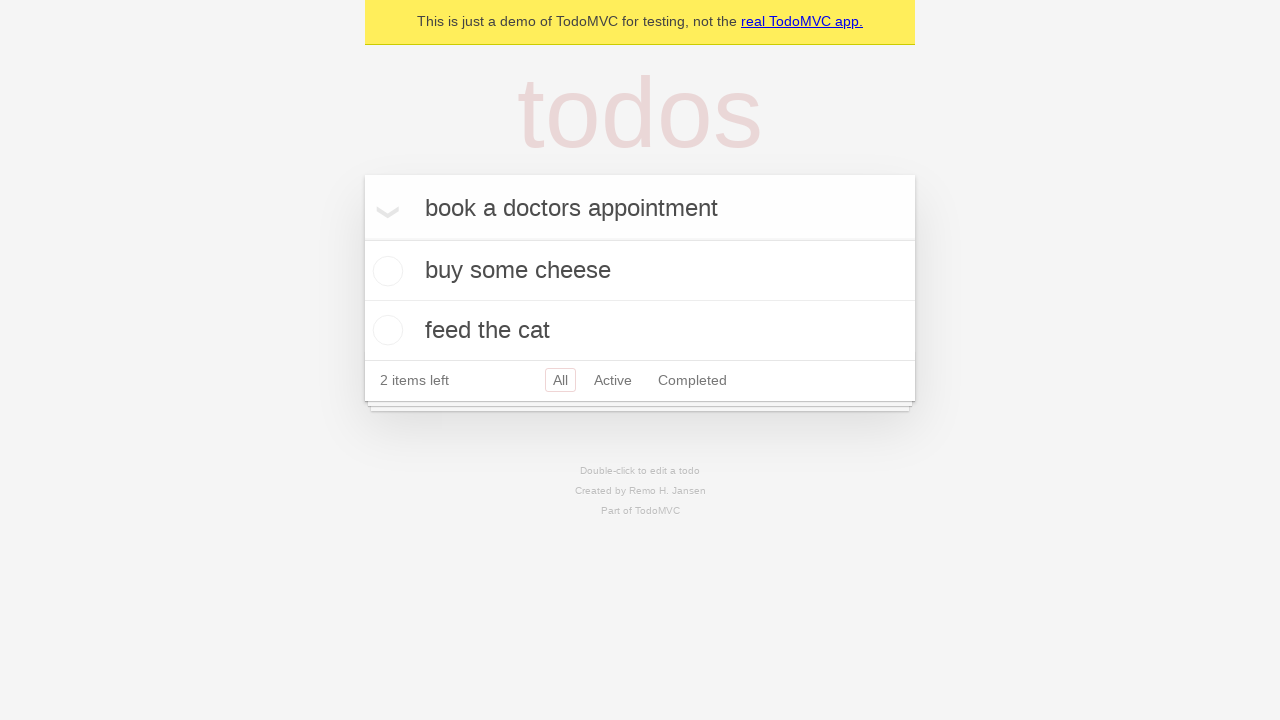

Pressed Enter to create todo 'book a doctors appointment' on internal:attr=[placeholder="What needs to be done?"i]
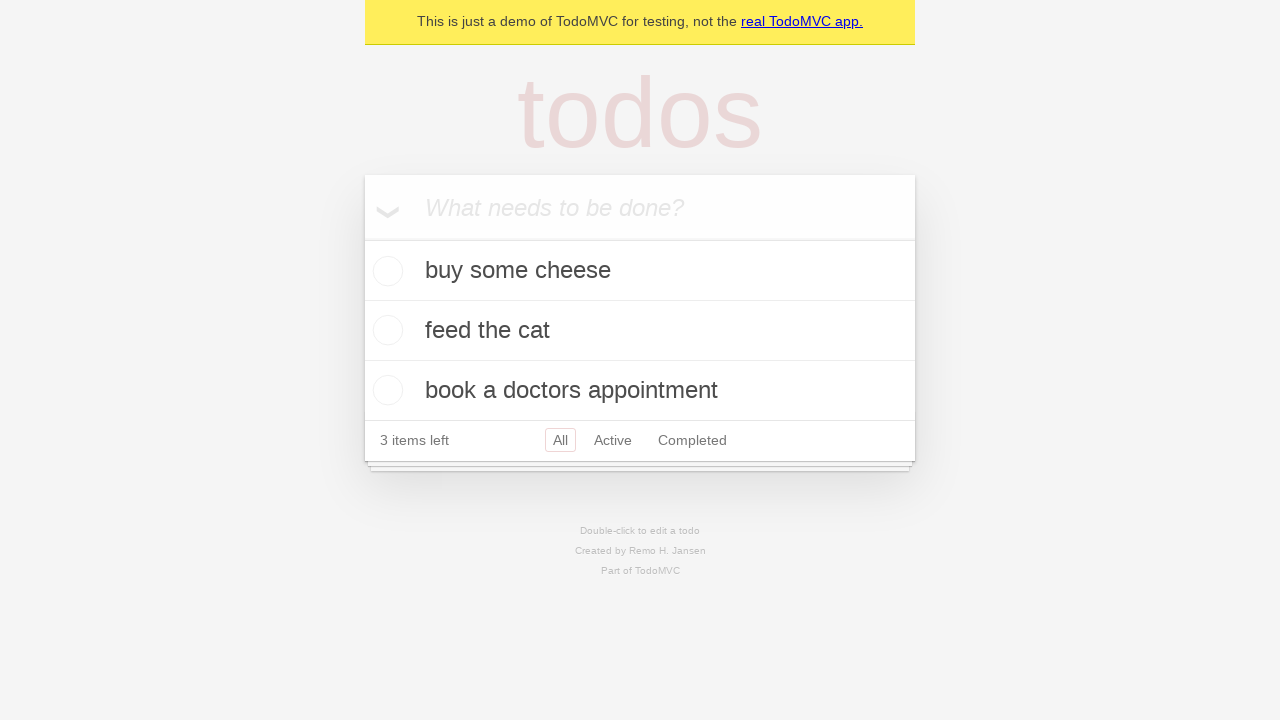

All 3 todos have been created and are visible
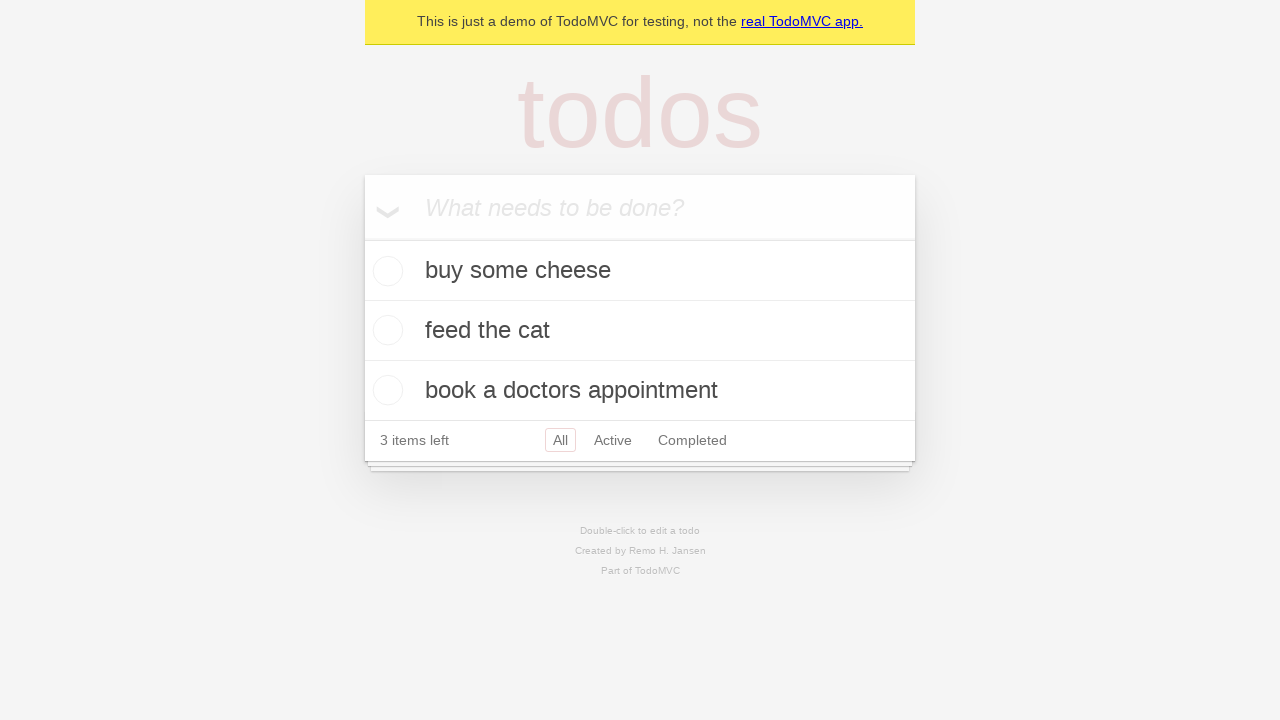

Checked the toggle-all checkbox to mark all items as complete at (362, 238) on internal:label="Mark all as complete"i
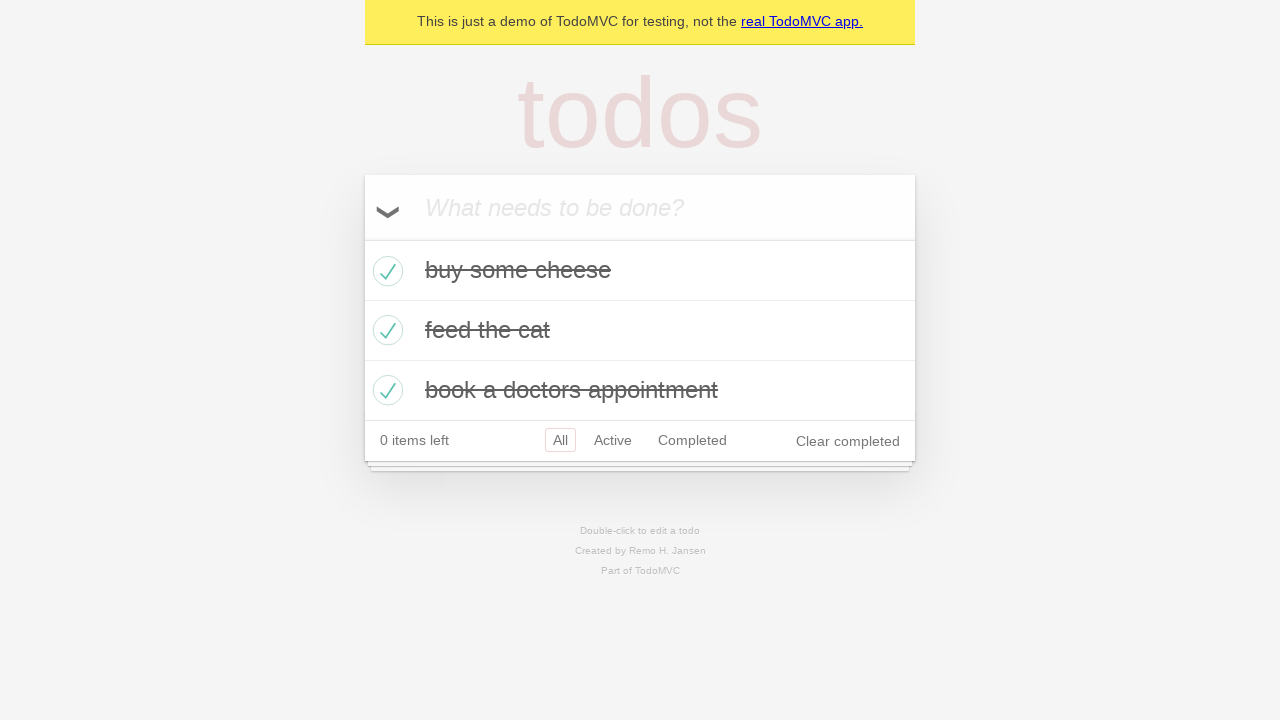

Unchecked the toggle-all checkbox to clear the complete state of all items at (362, 238) on internal:label="Mark all as complete"i
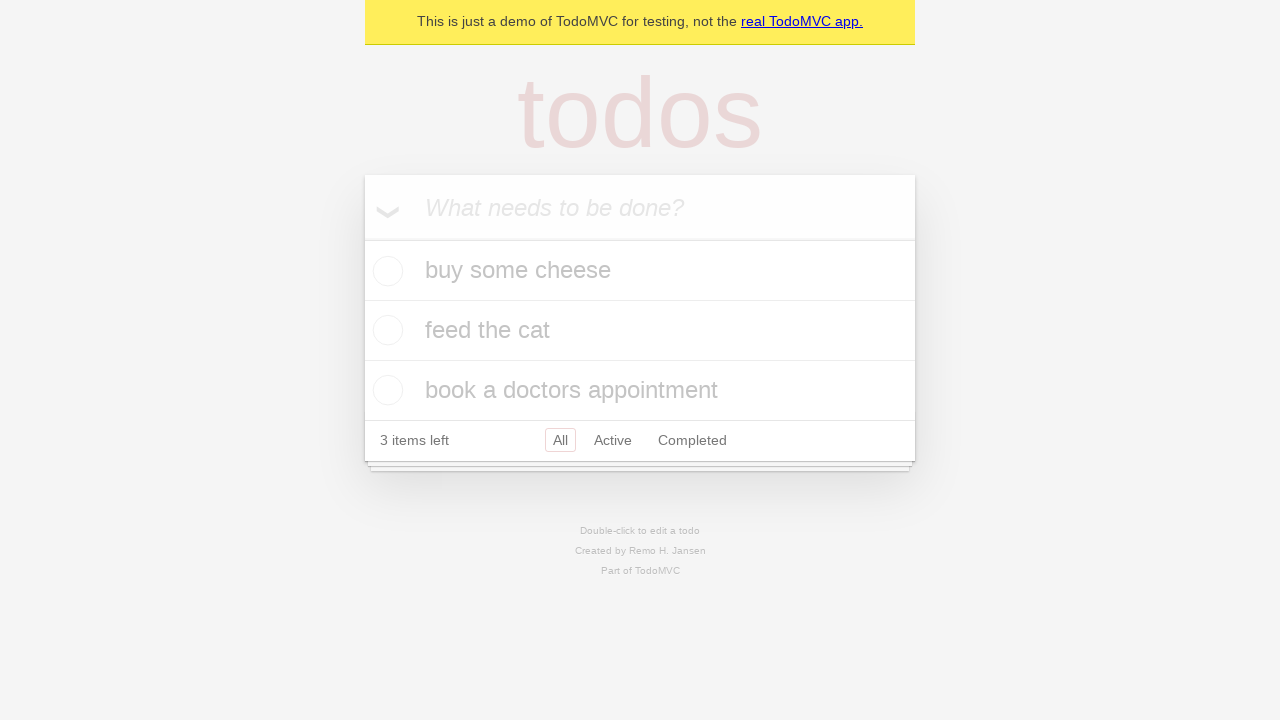

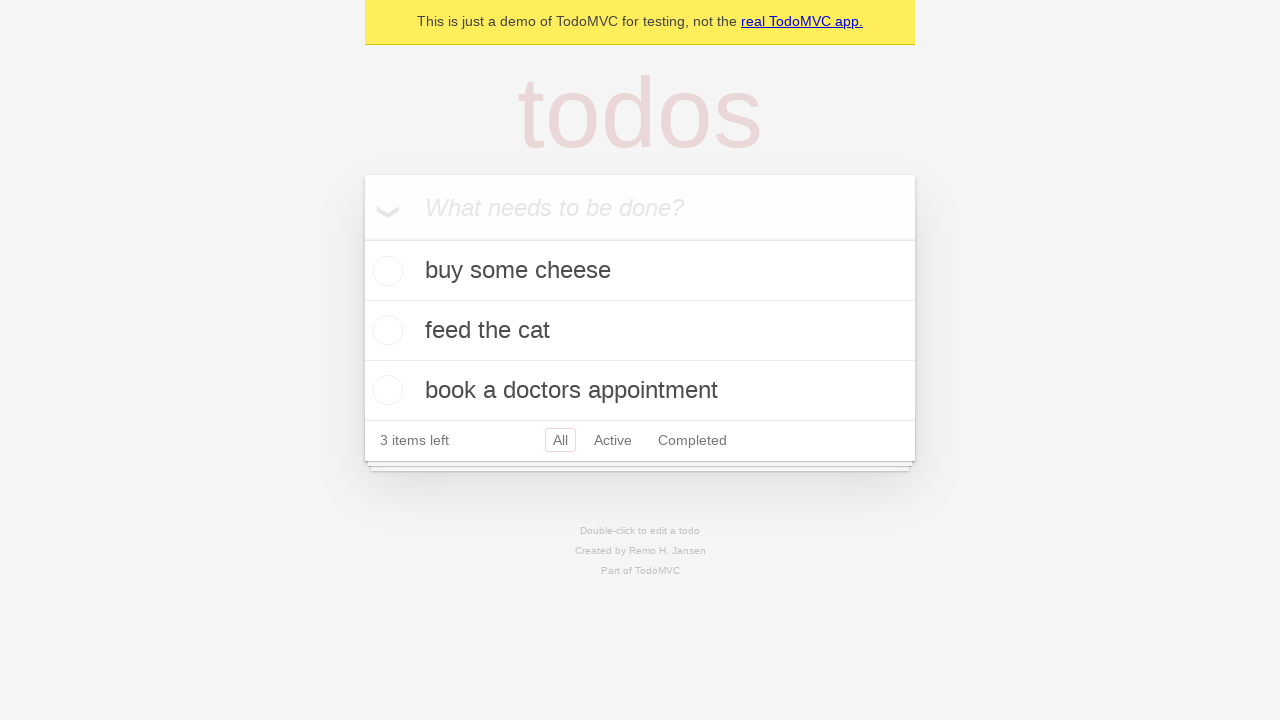